Tests various interactions on omayo.blogspot.com including clicking alert buttons, handling alert dialogs, filling text areas, entering search queries, and handling confirm dialogs

Starting URL: http://omayo.blogspot.com/

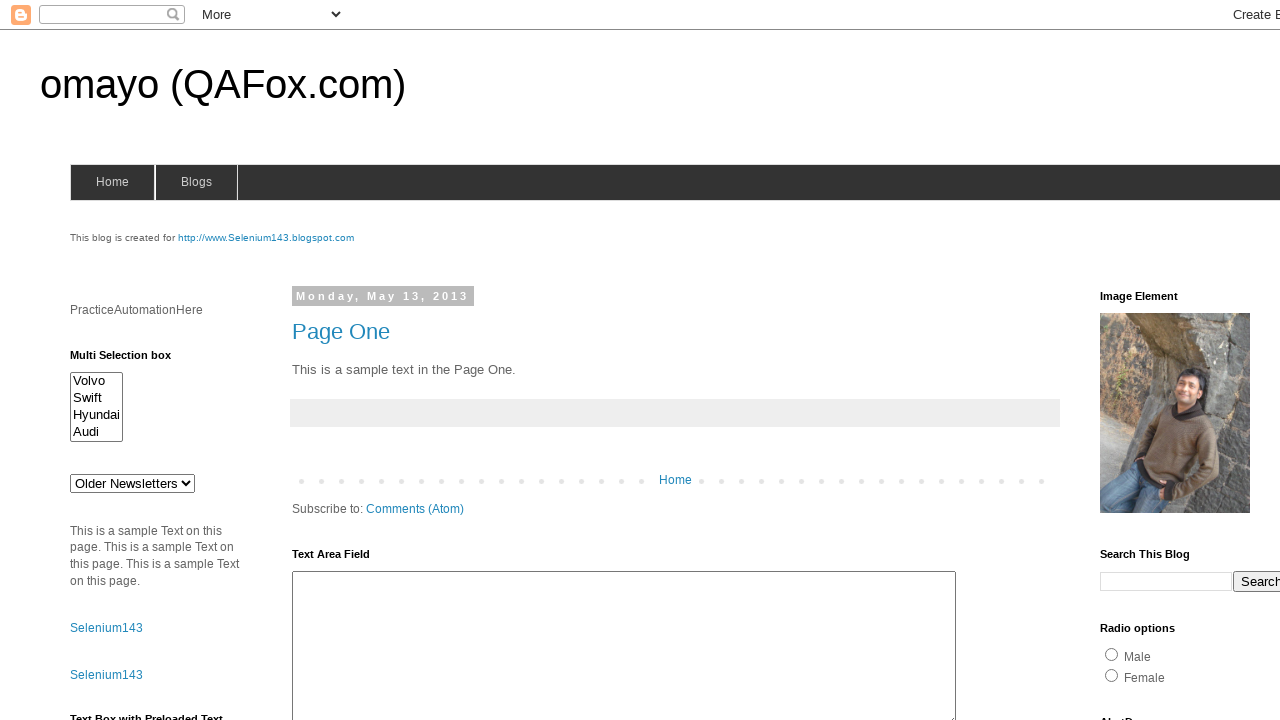

Clicked the alert button at (1154, 361) on #alert1
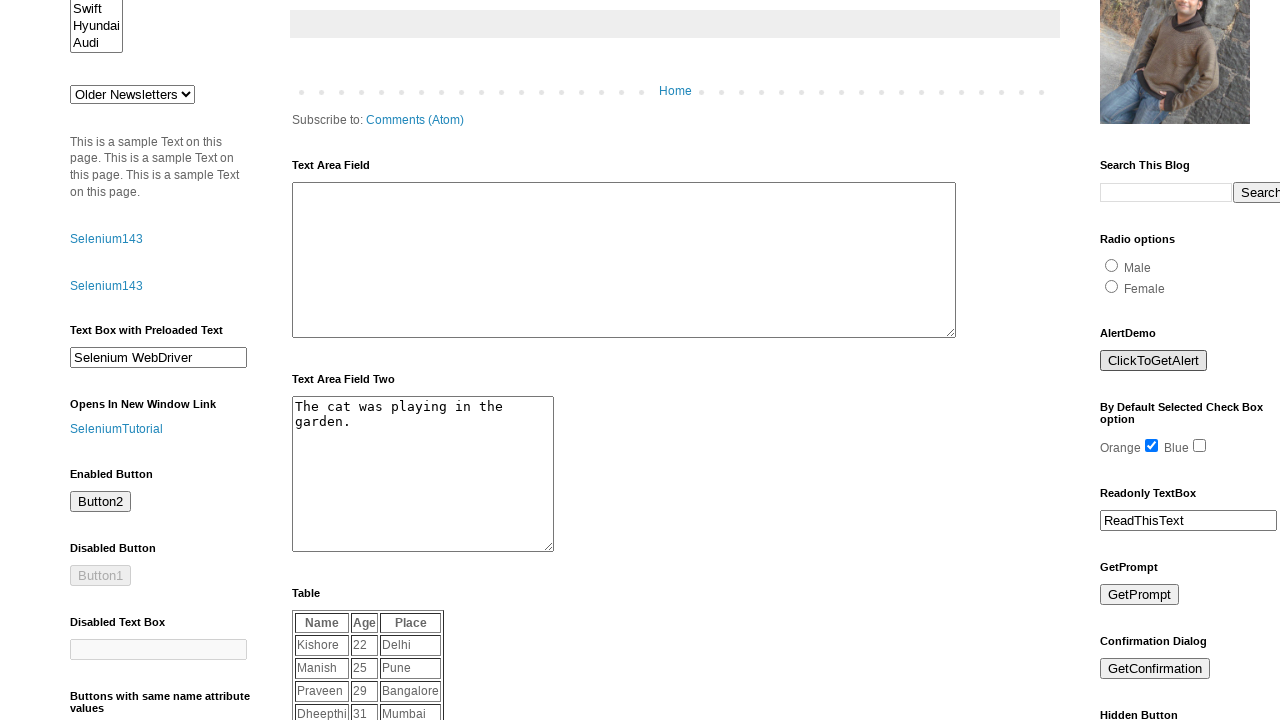

Set up dialog handler to dismiss alerts
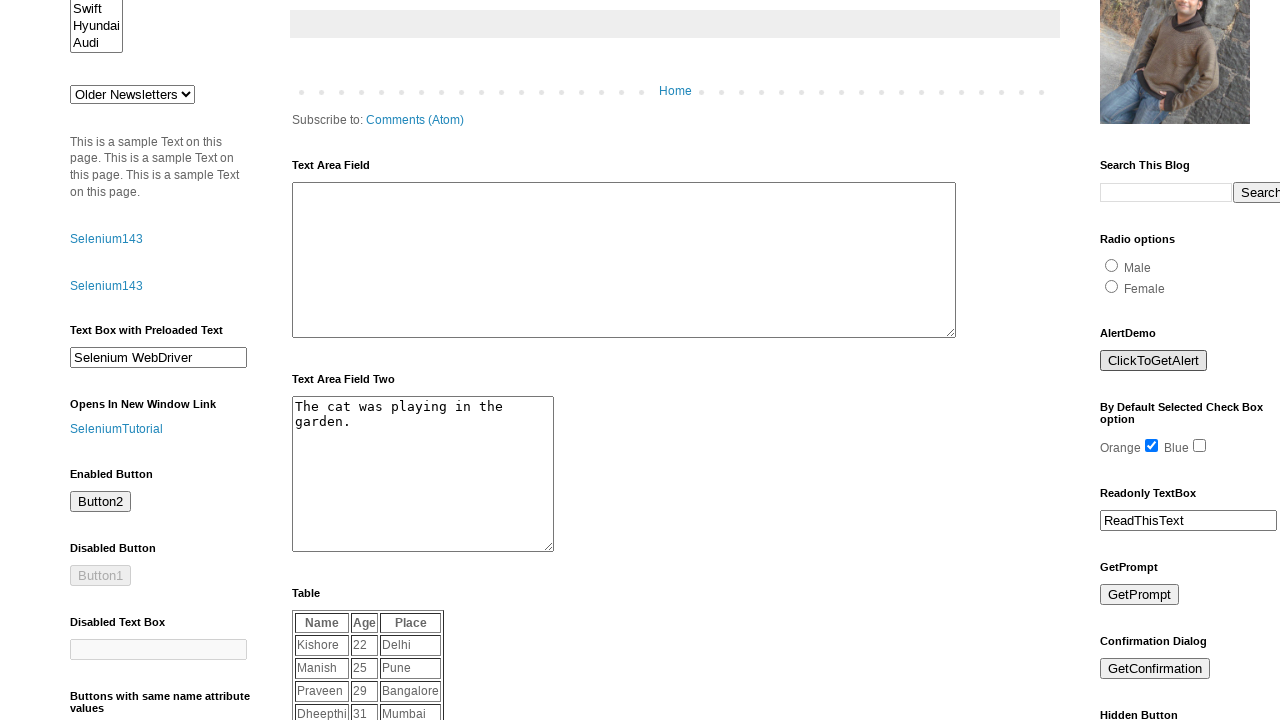

Waited for alert handling to complete
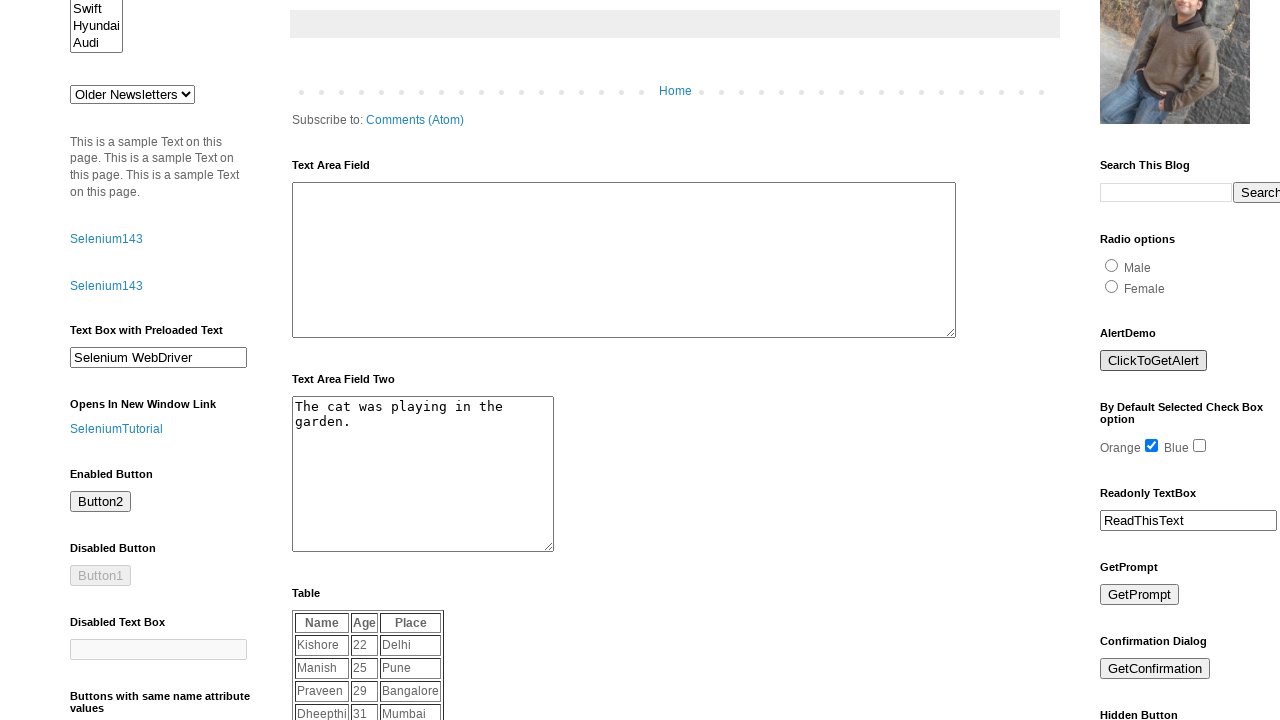

Filled textarea with 'Samantha' on #ta1
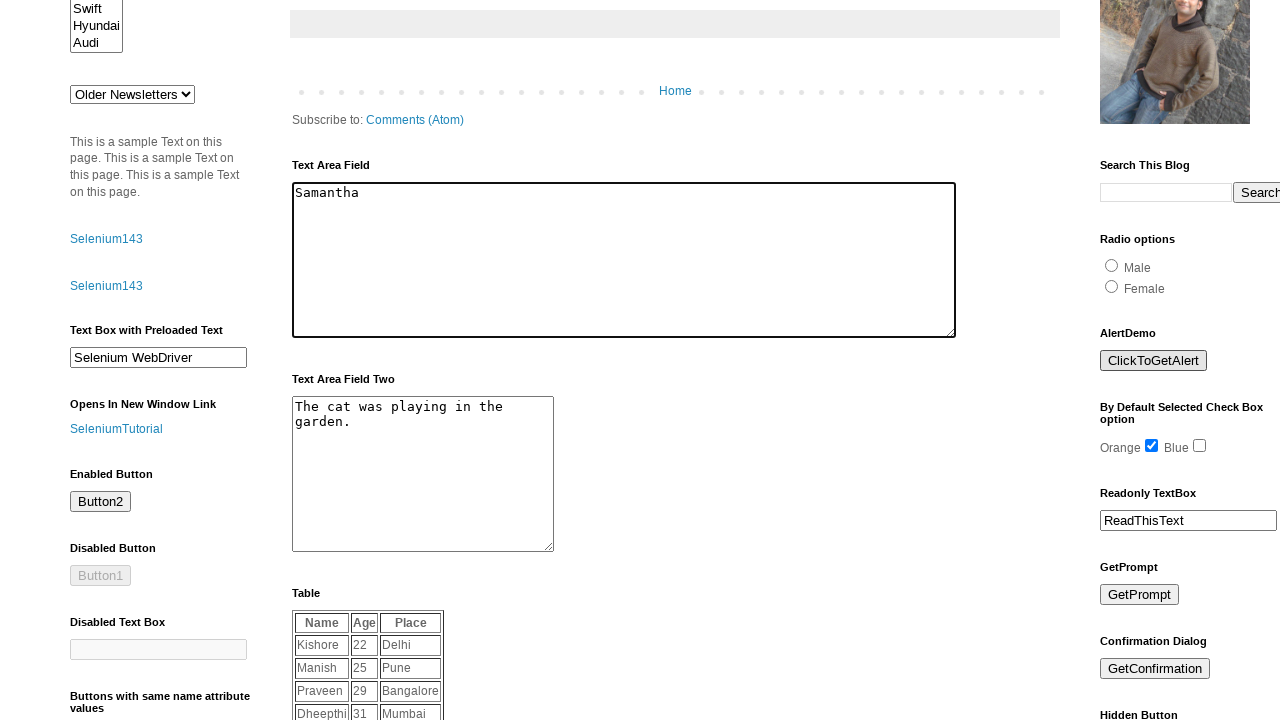

Cleared the textarea on #ta1
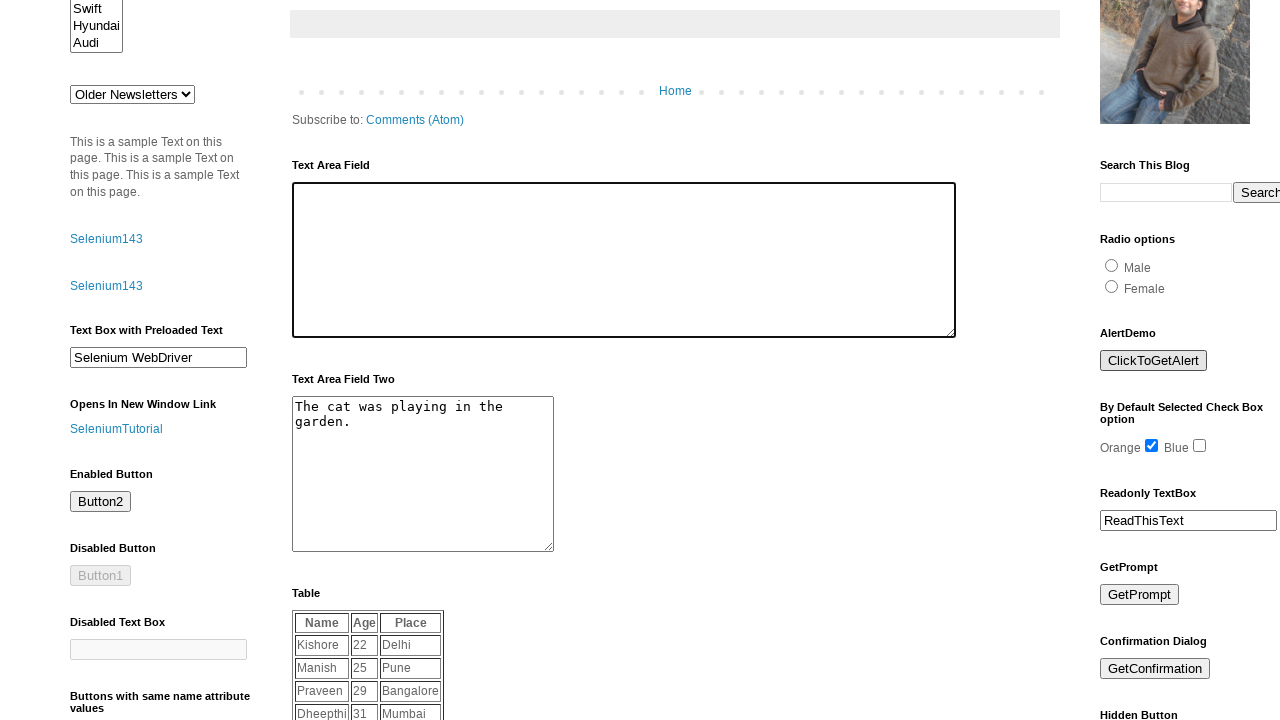

Filled search field with 'laptop' on input[name='q']
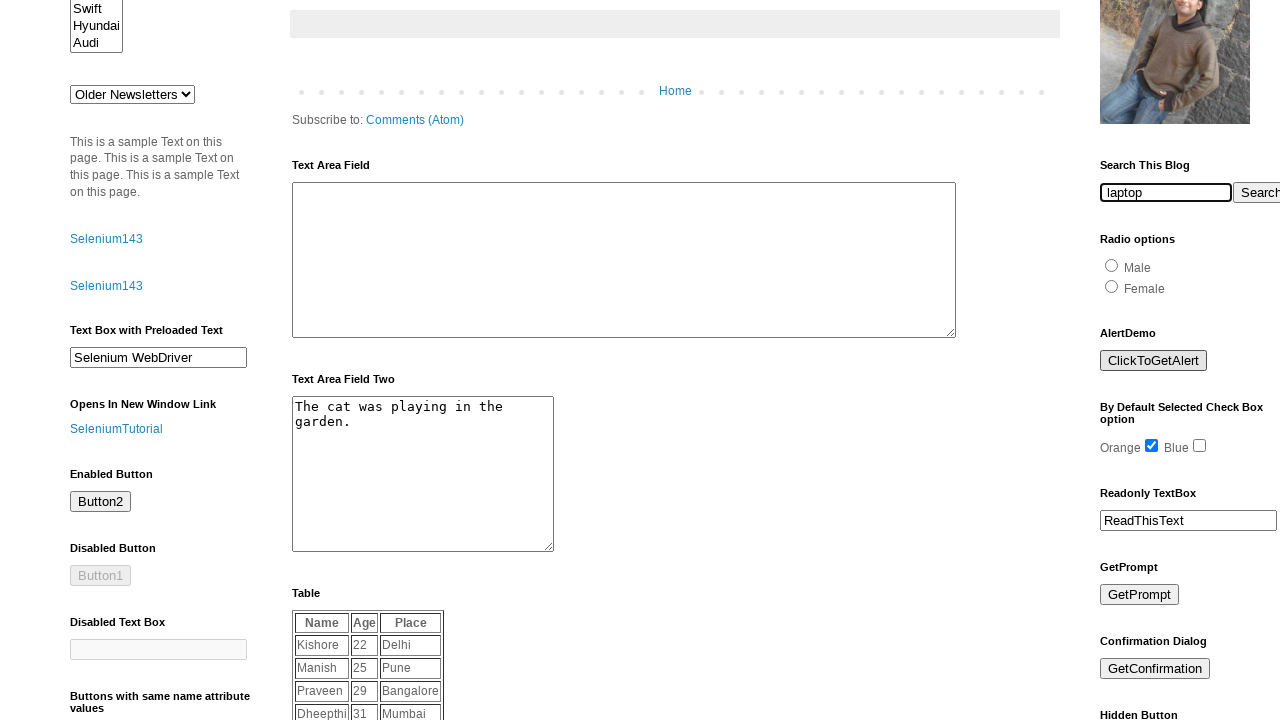

Clicked the confirm button at (1155, 669) on #confirm
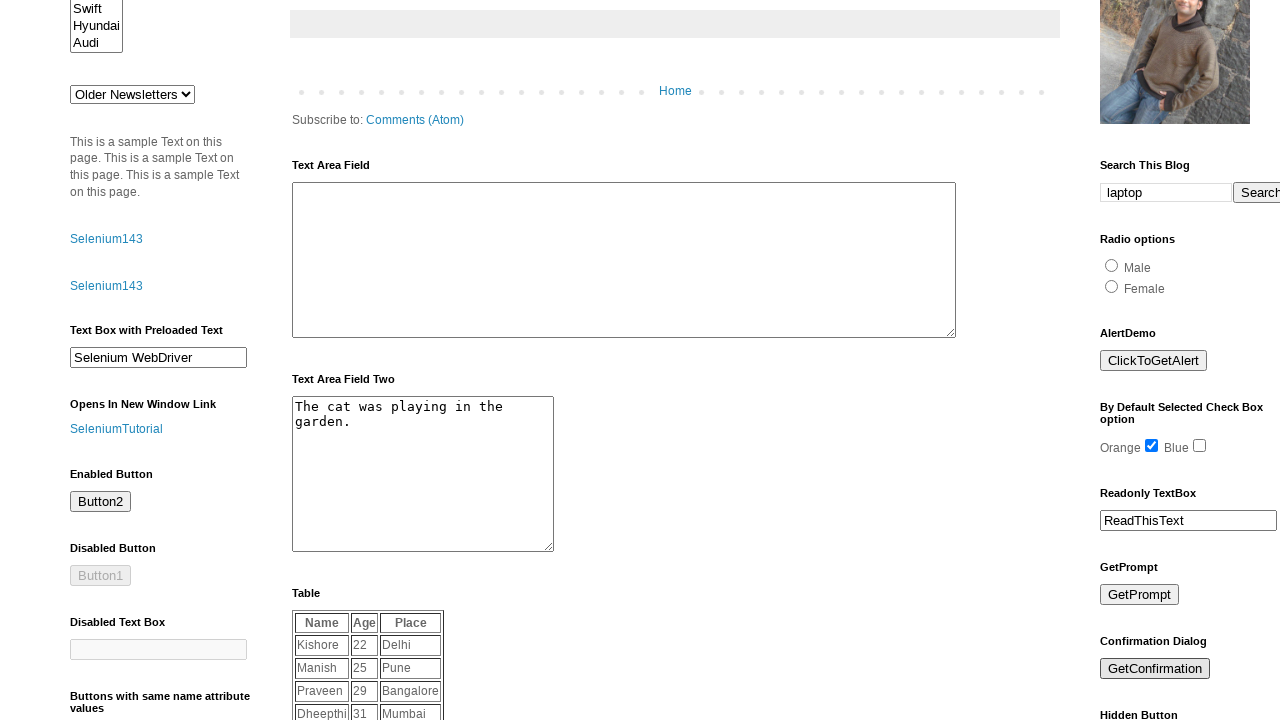

Set up dialog handler to accept dialogs
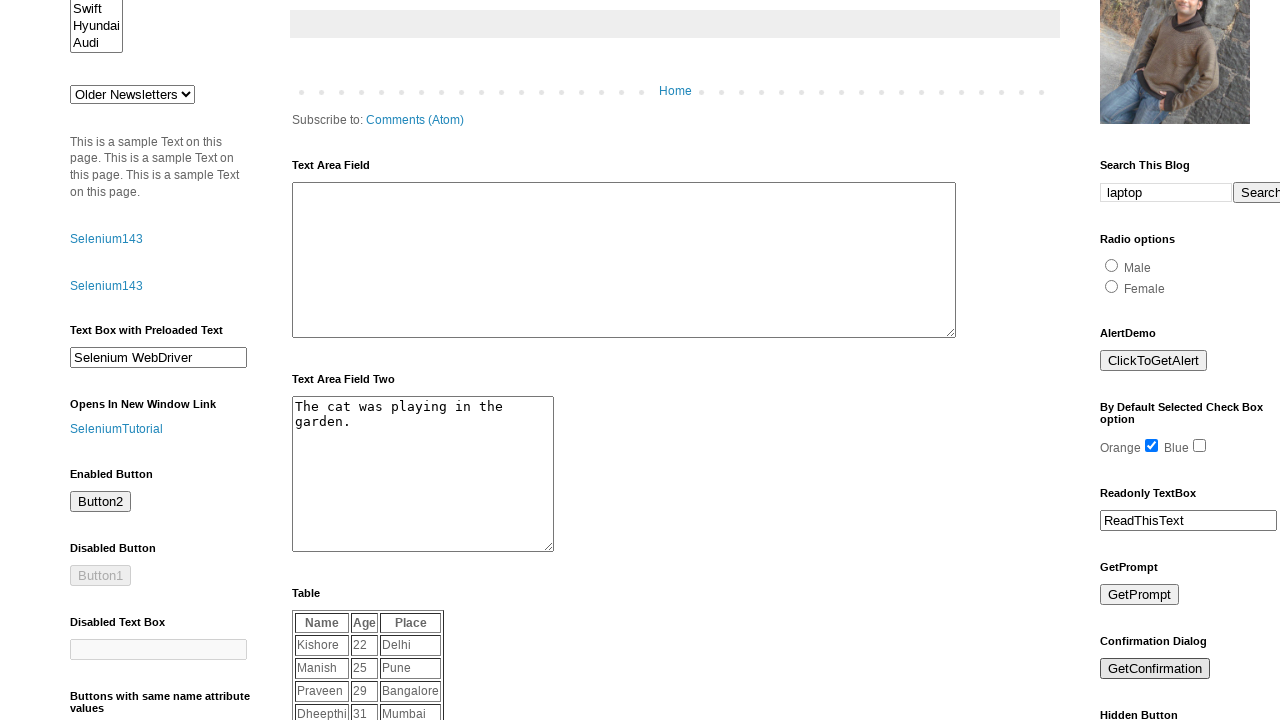

Waited for page to stabilize
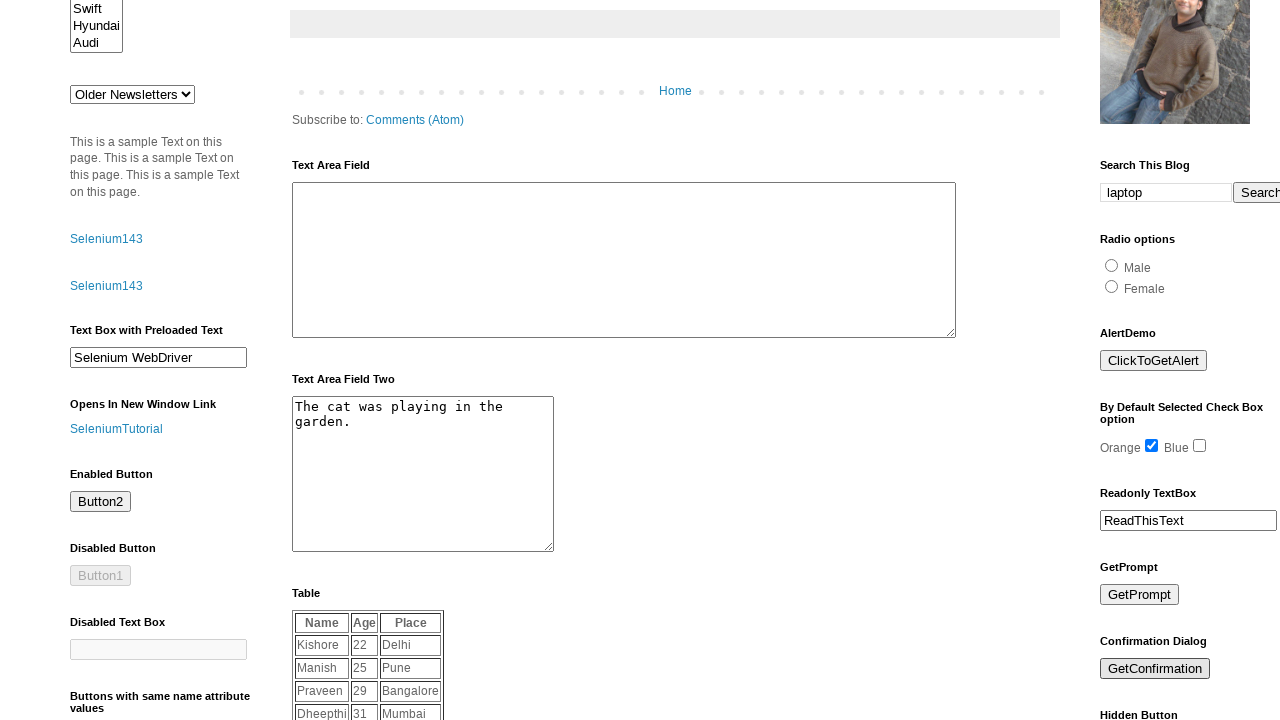

Verified #pah element exists
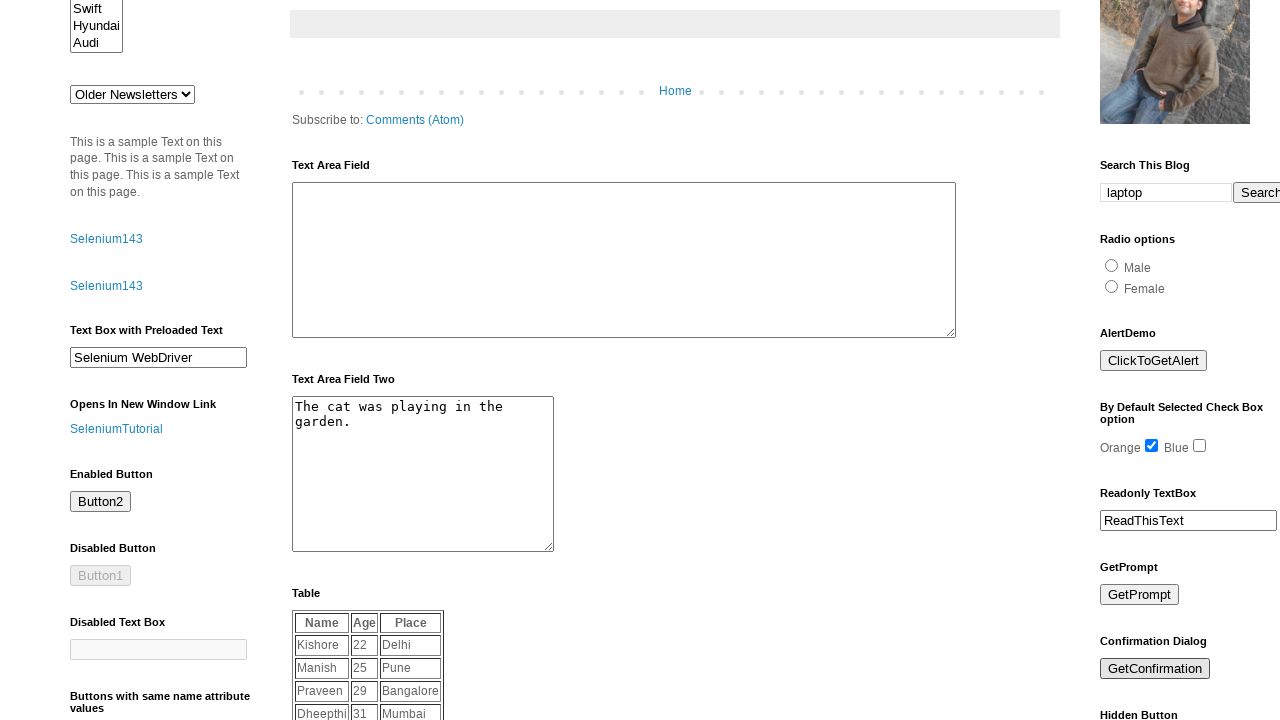

Verified #drop1 element exists
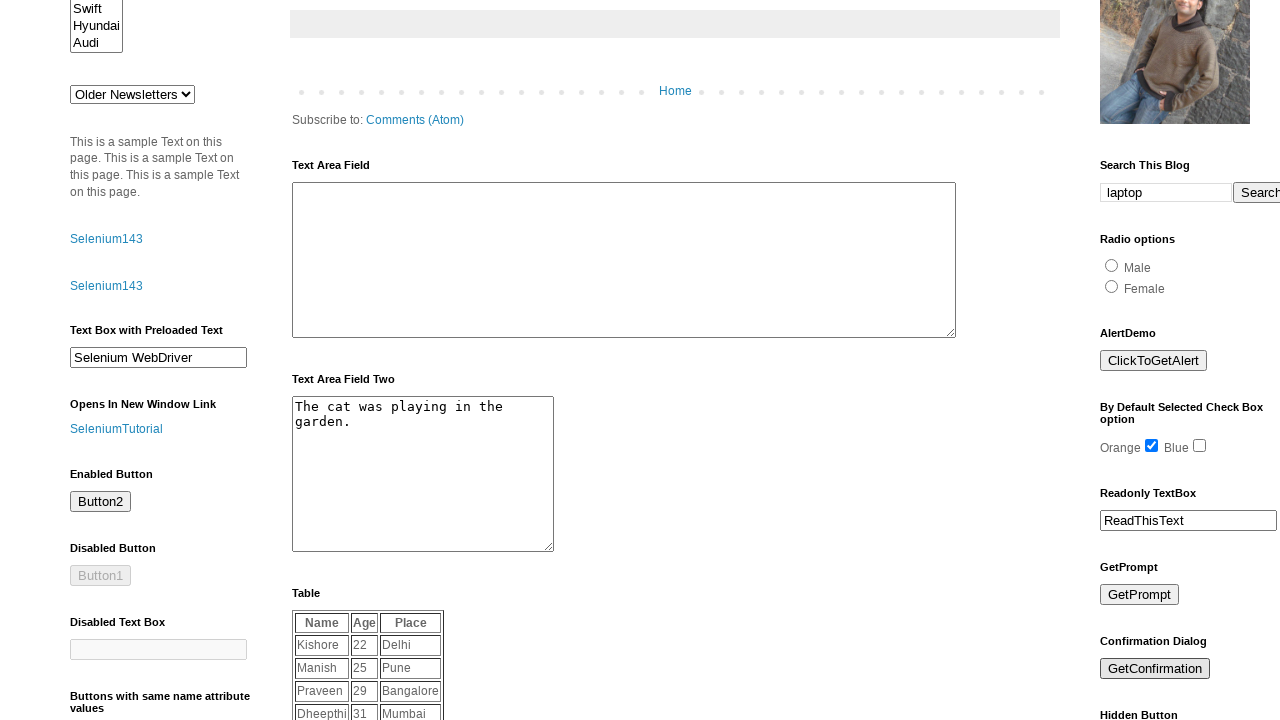

Verified #but1 element exists
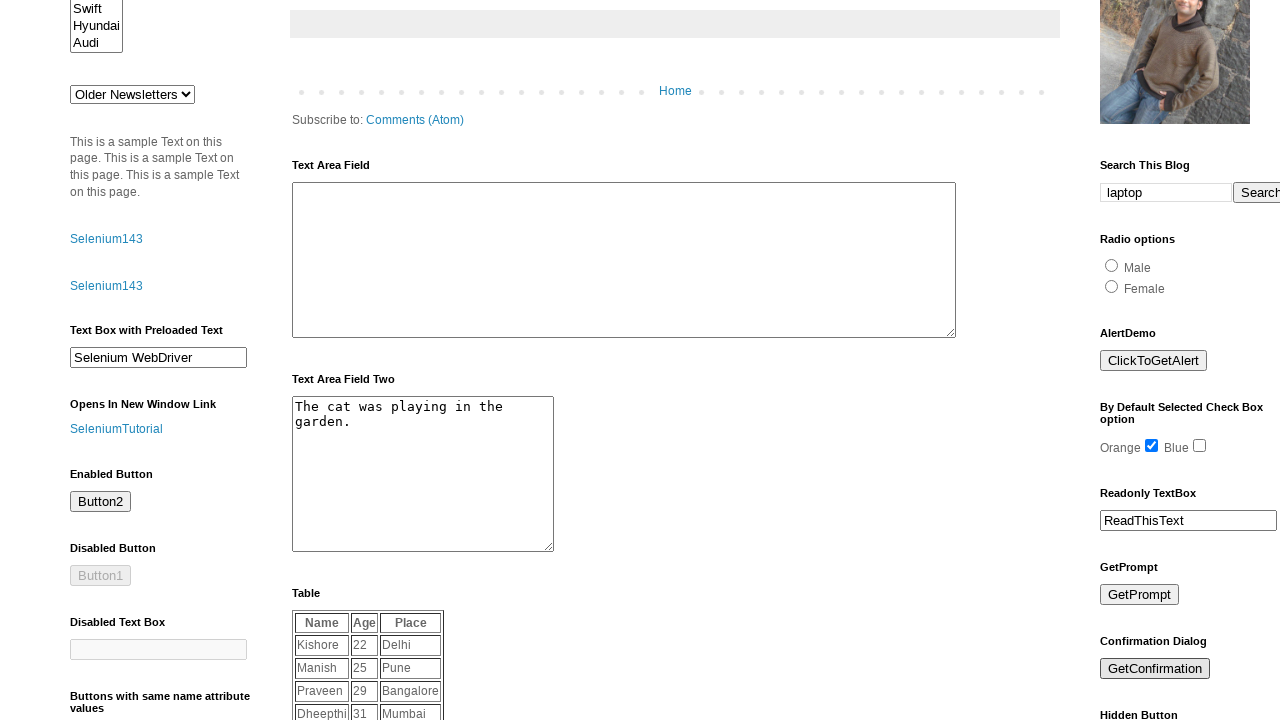

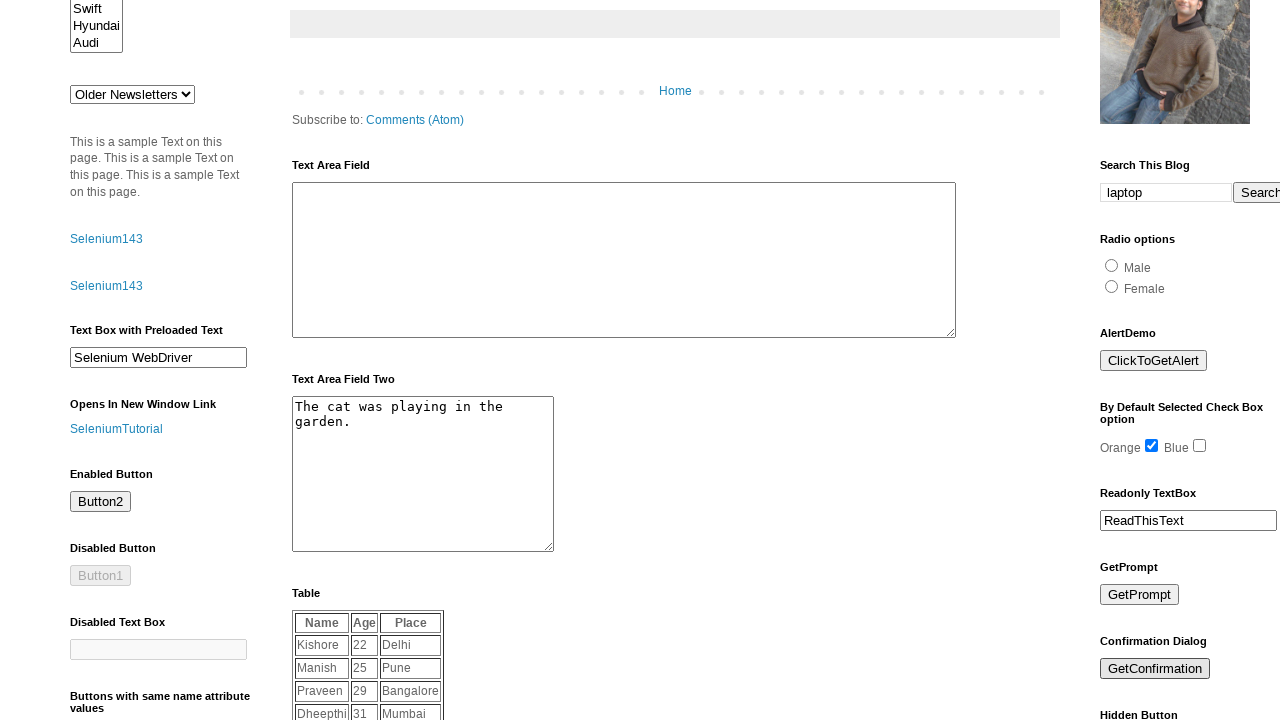